Tests broken image detection by navigating to a page with images and checking if an image is broken by verifying its naturalWidth attribute

Starting URL: https://practice.expandtesting.com/broken-images

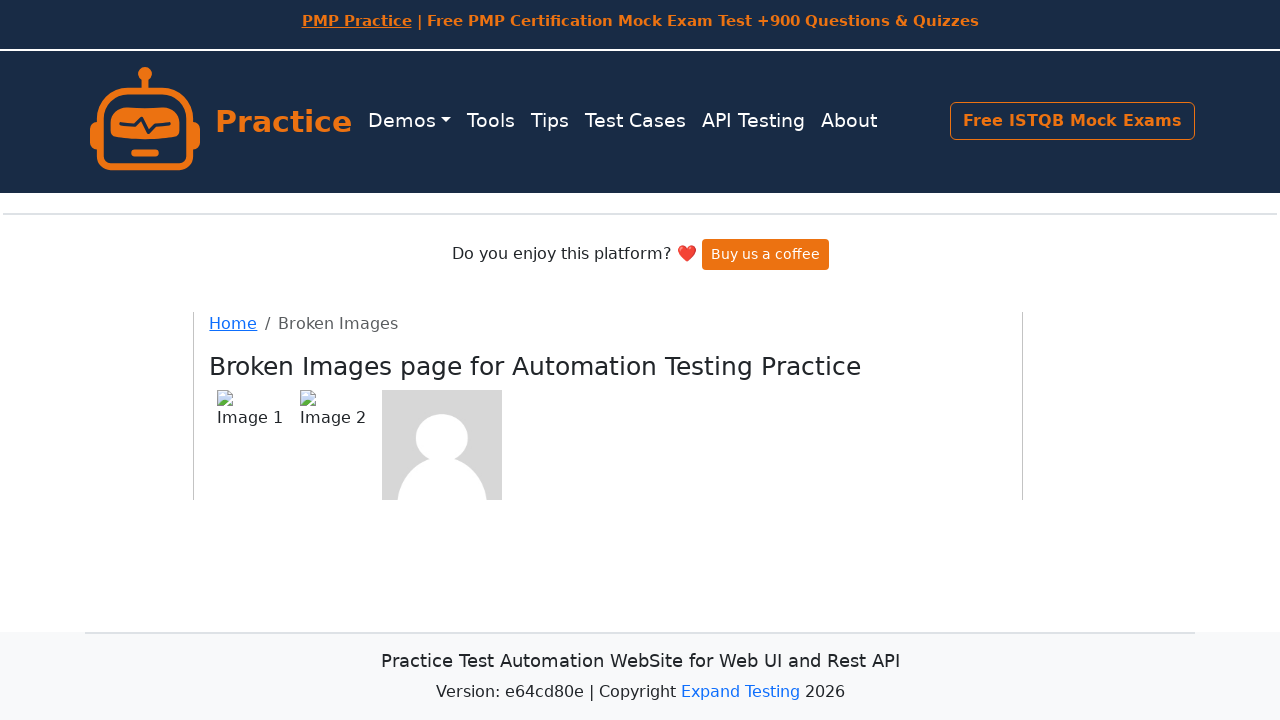

Navigated to broken images test page
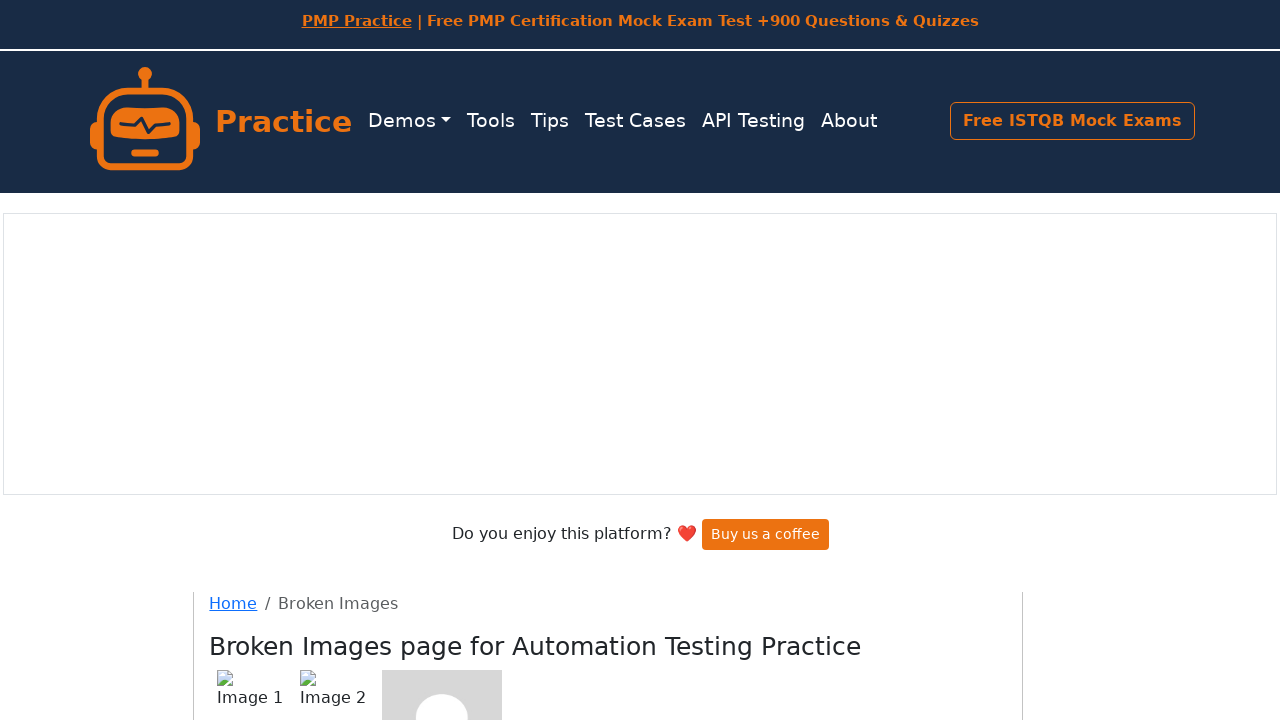

Waited for broken image element with alt='Image 1' to be present
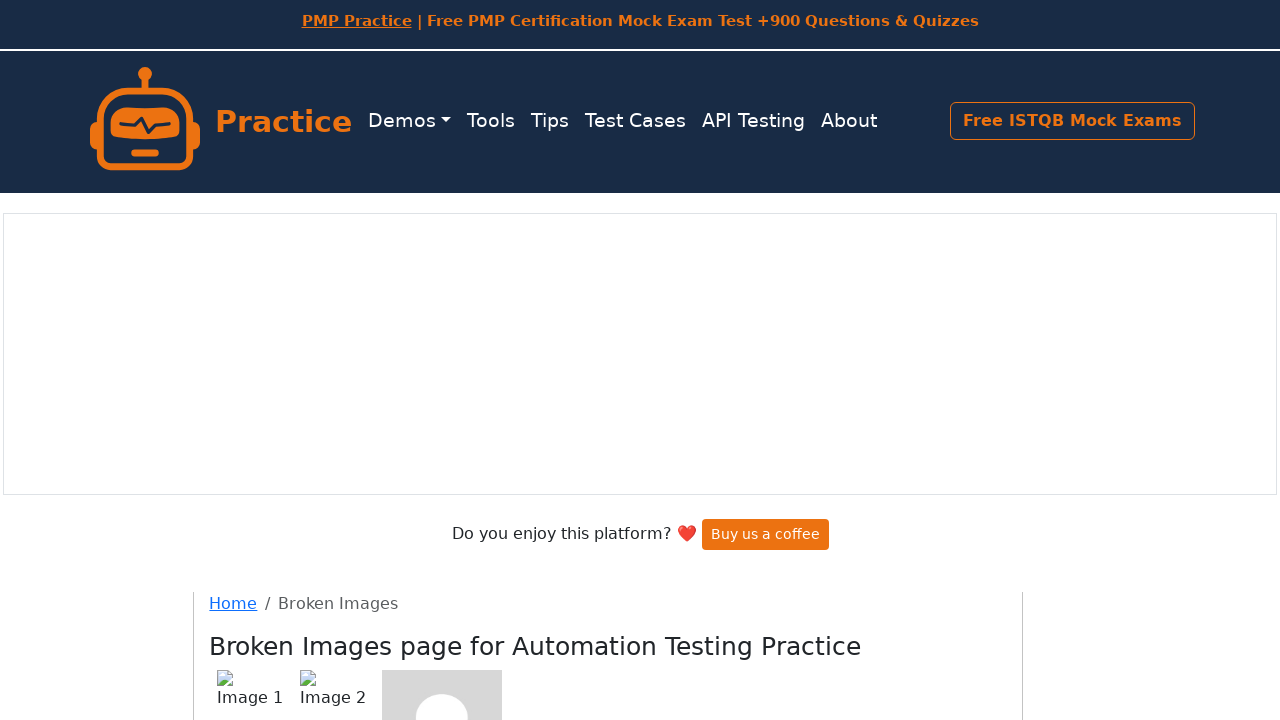

Evaluated naturalWidth property of the image element
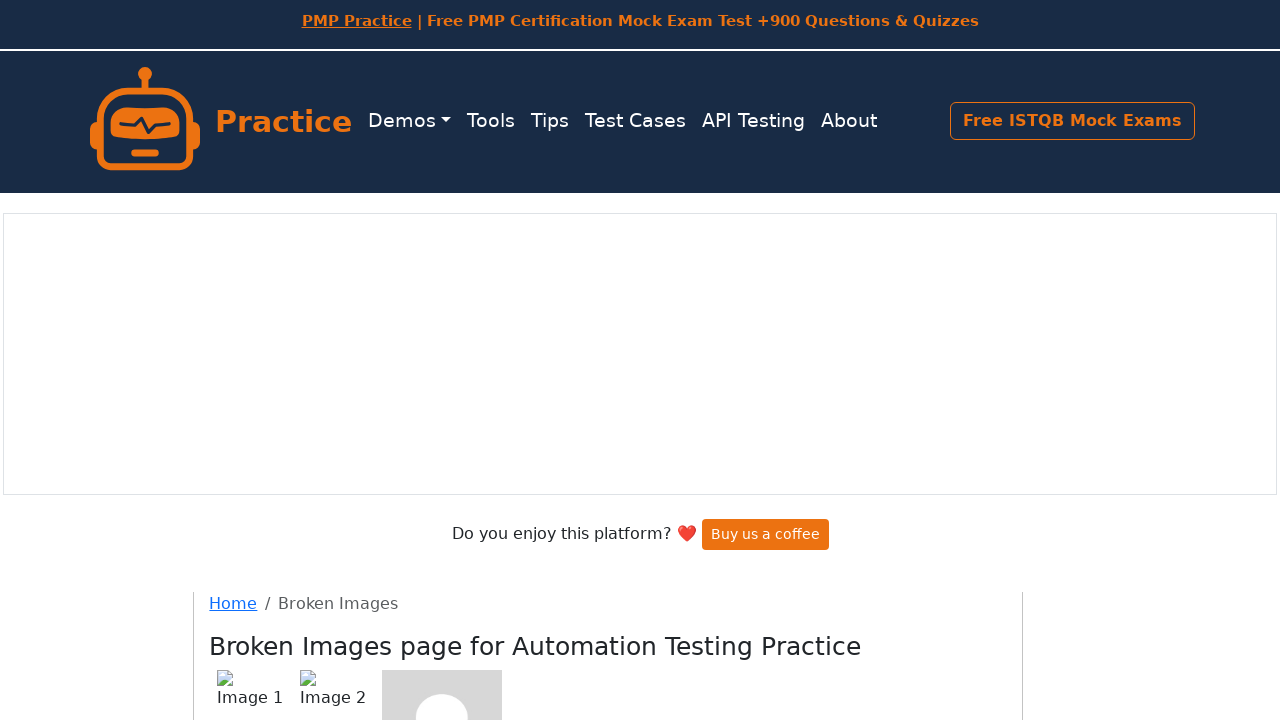

Confirmed that the image is broken (naturalWidth == 0)
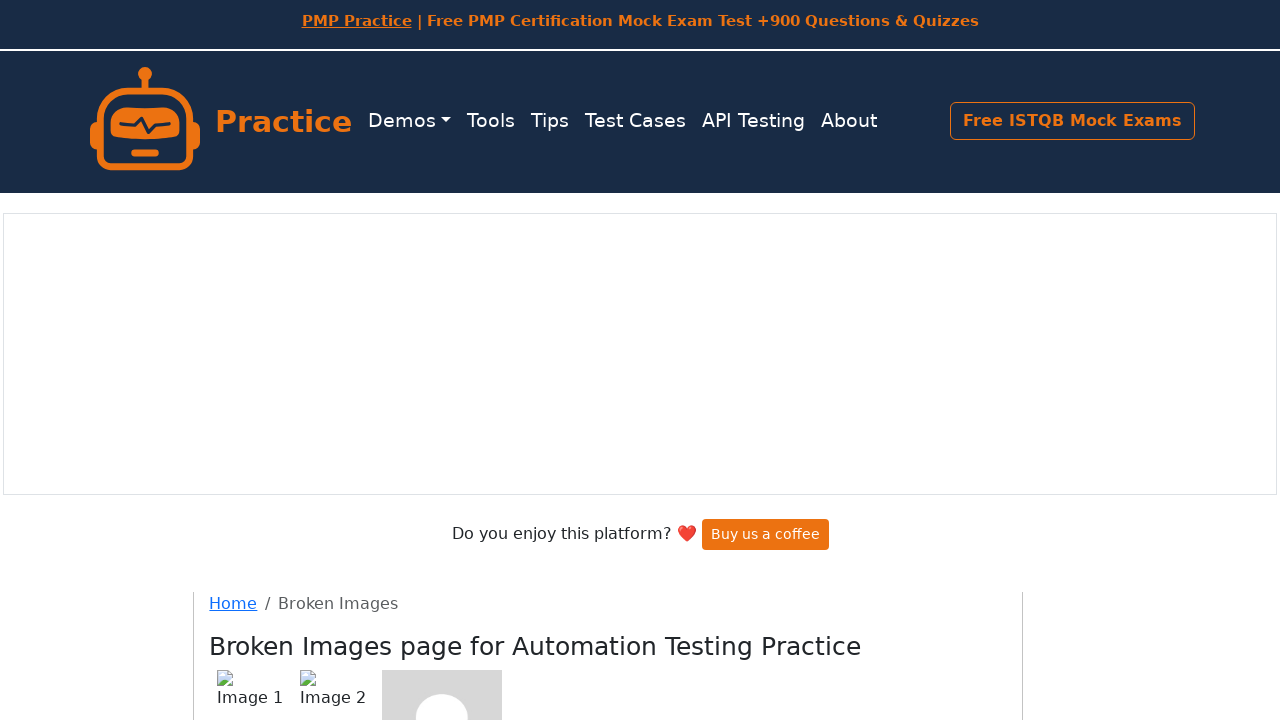

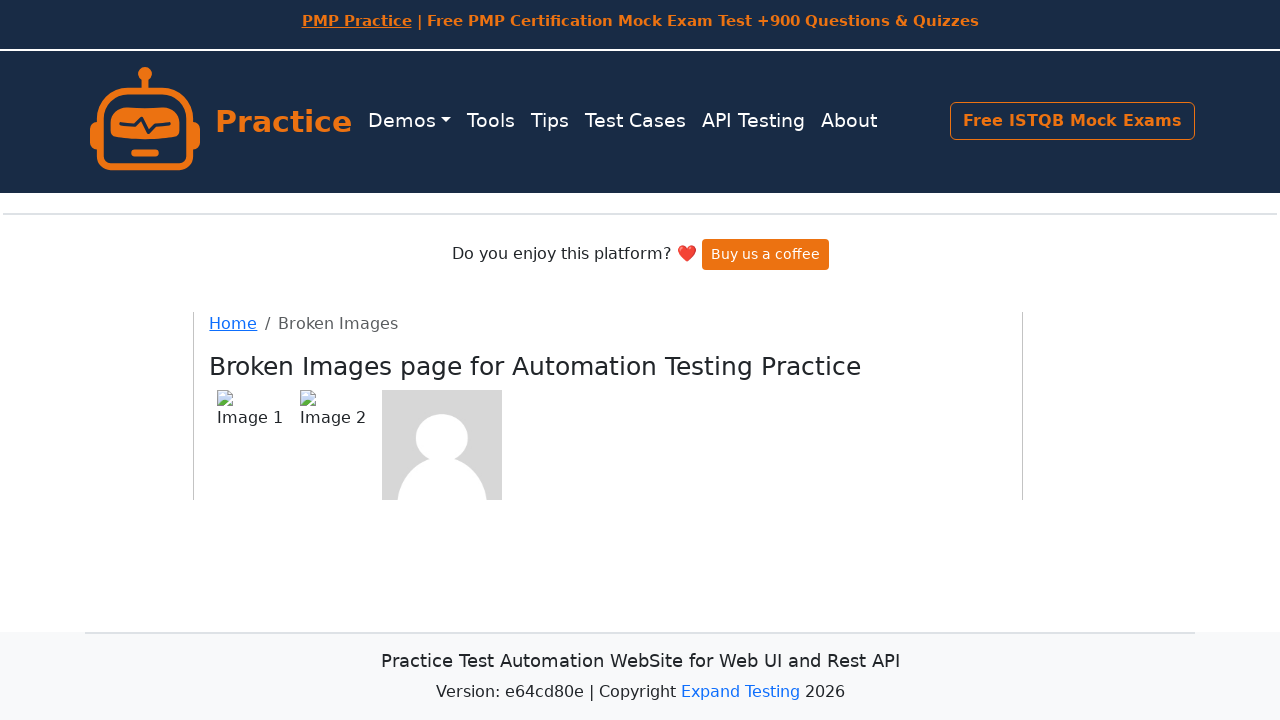